Tests a registration form by filling in first name, last name, and email fields, then submitting and verifying the success message

Starting URL: http://suninjuly.github.io/registration1.html

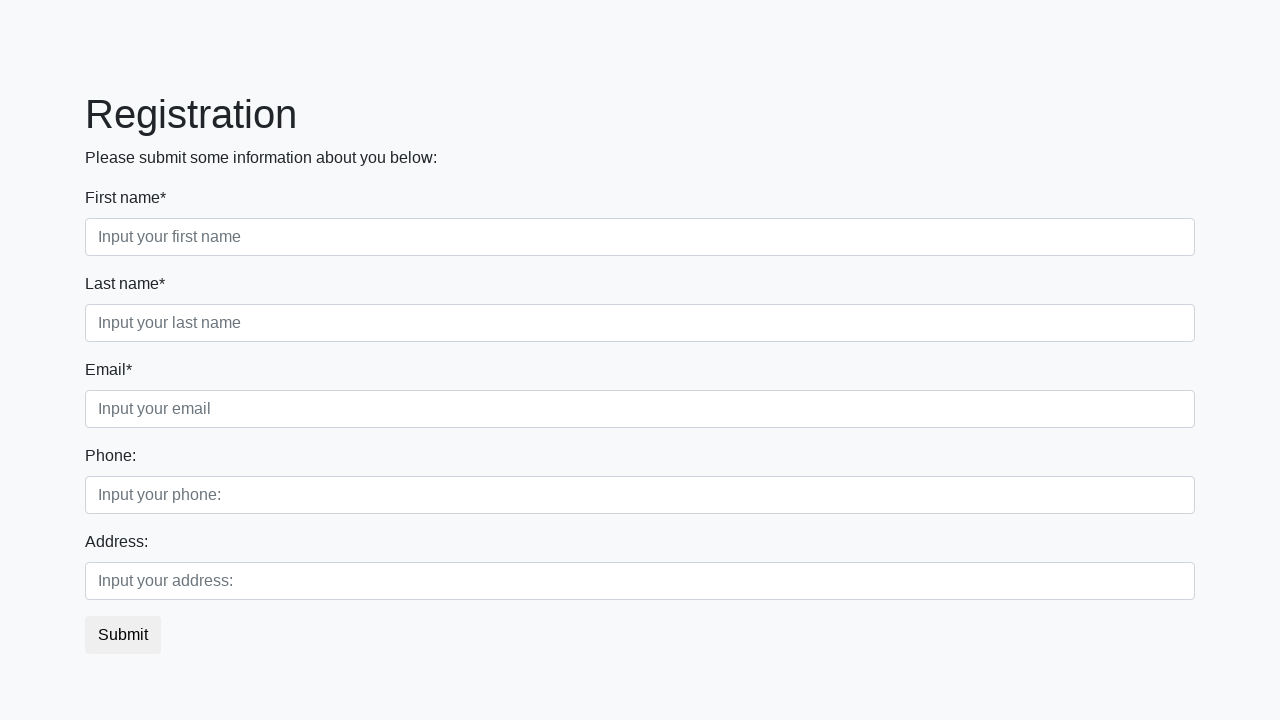

Navigated to registration form page
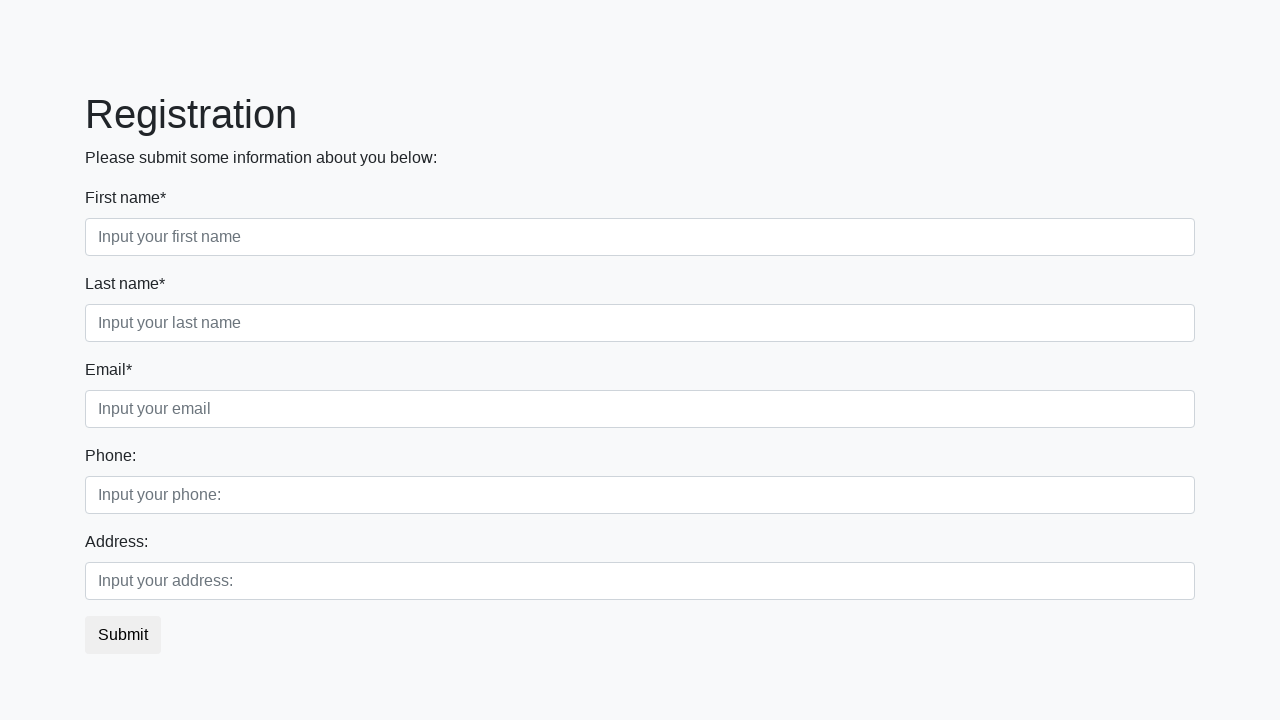

Filled first name field with 'John' on input[placeholder='Input your first name']
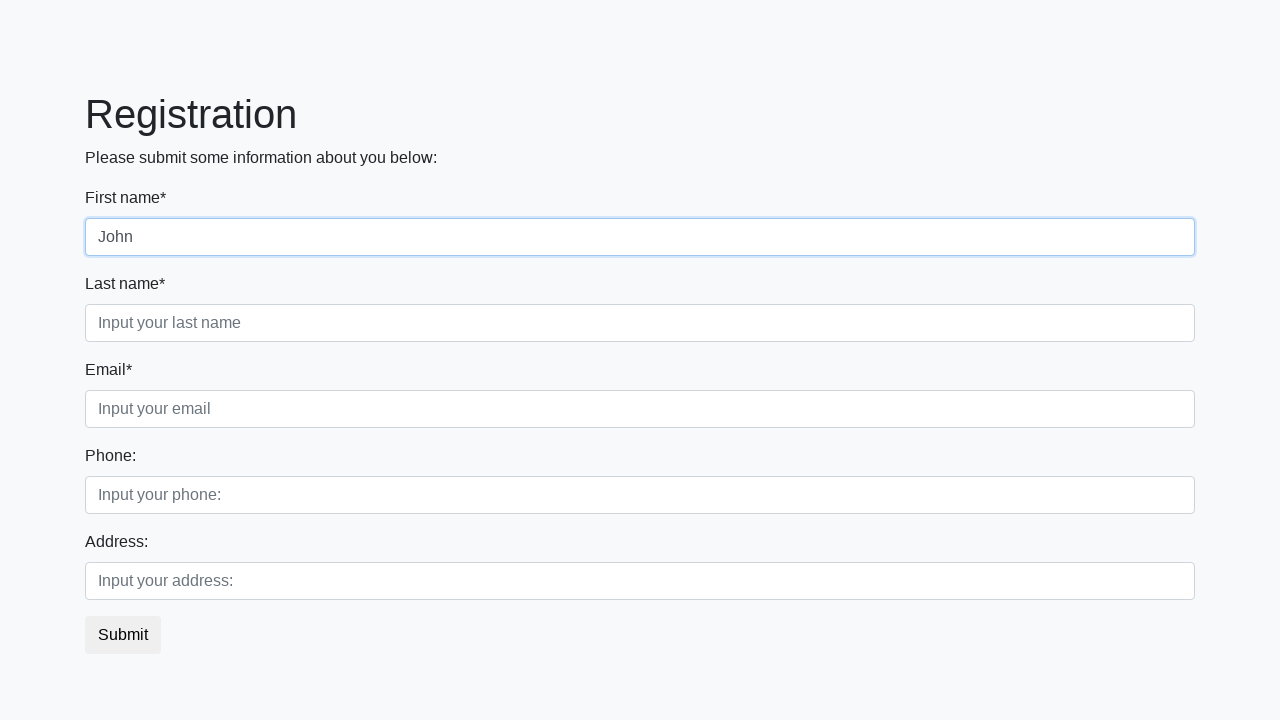

Filled last name field with 'Smith' on input[placeholder='Input your last name']
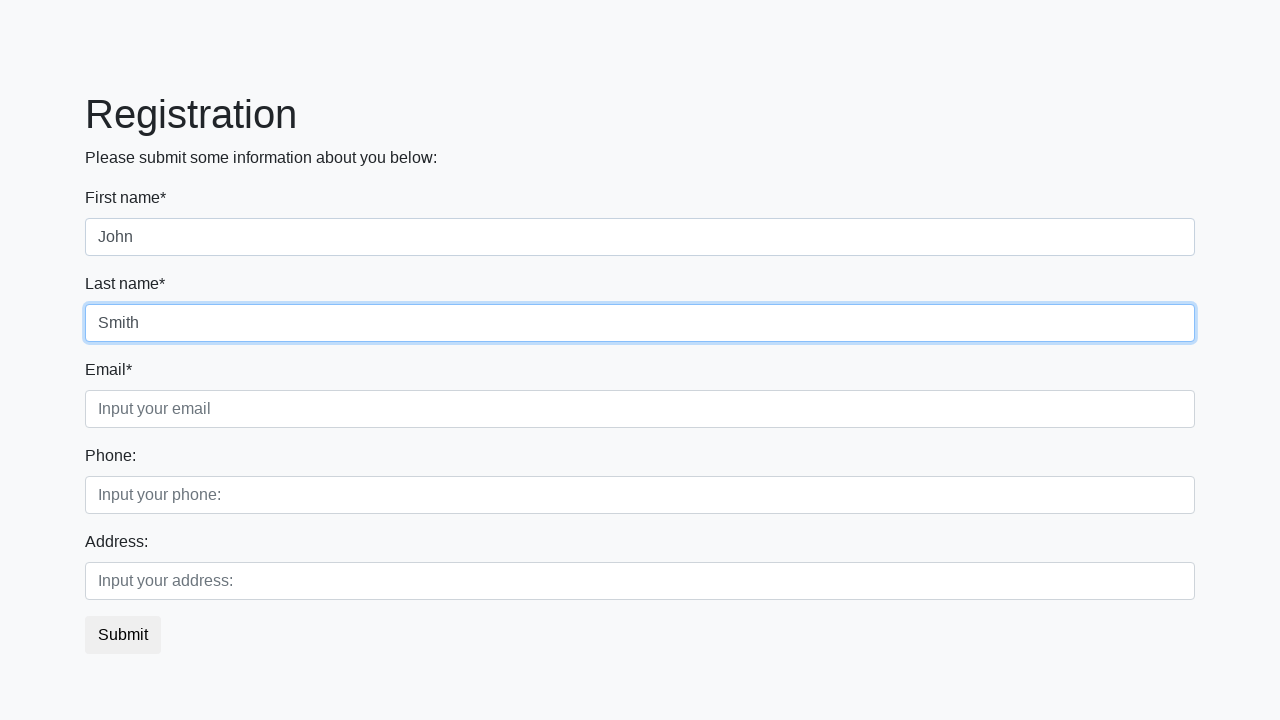

Filled email field with 'john.smith@example.com' on input[placeholder='Input your email']
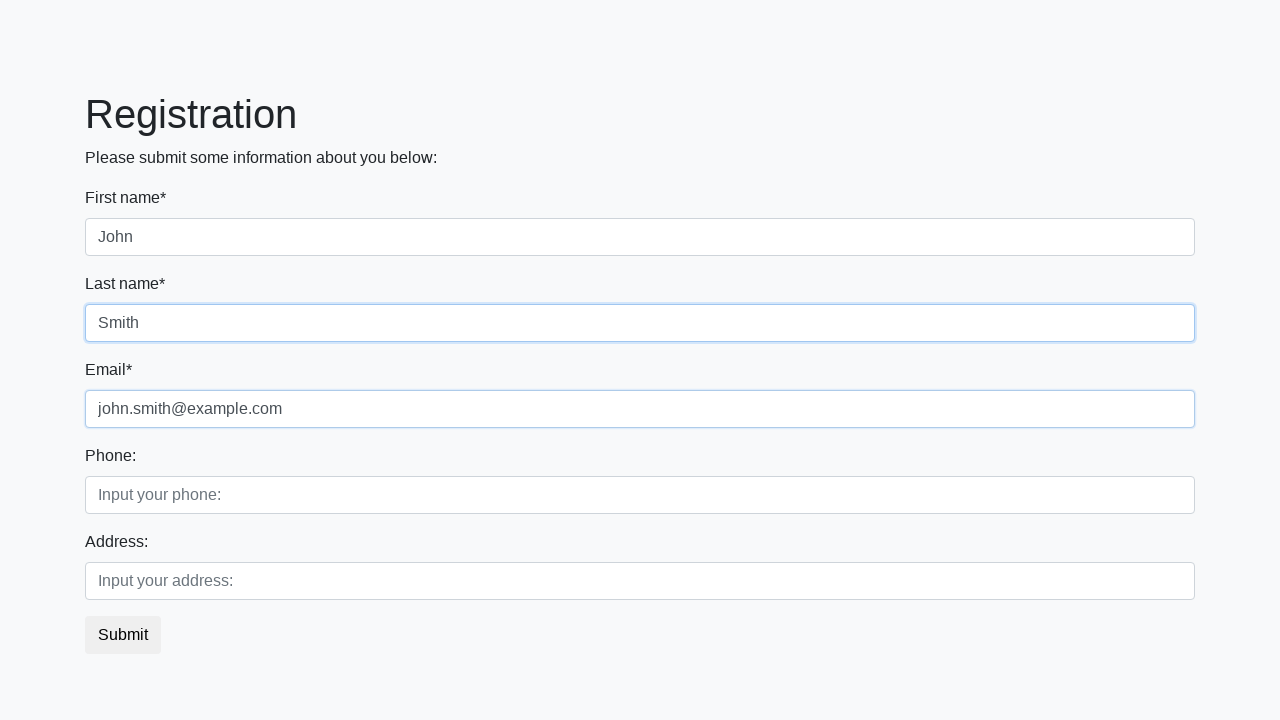

Clicked registration submit button at (123, 635) on button.btn
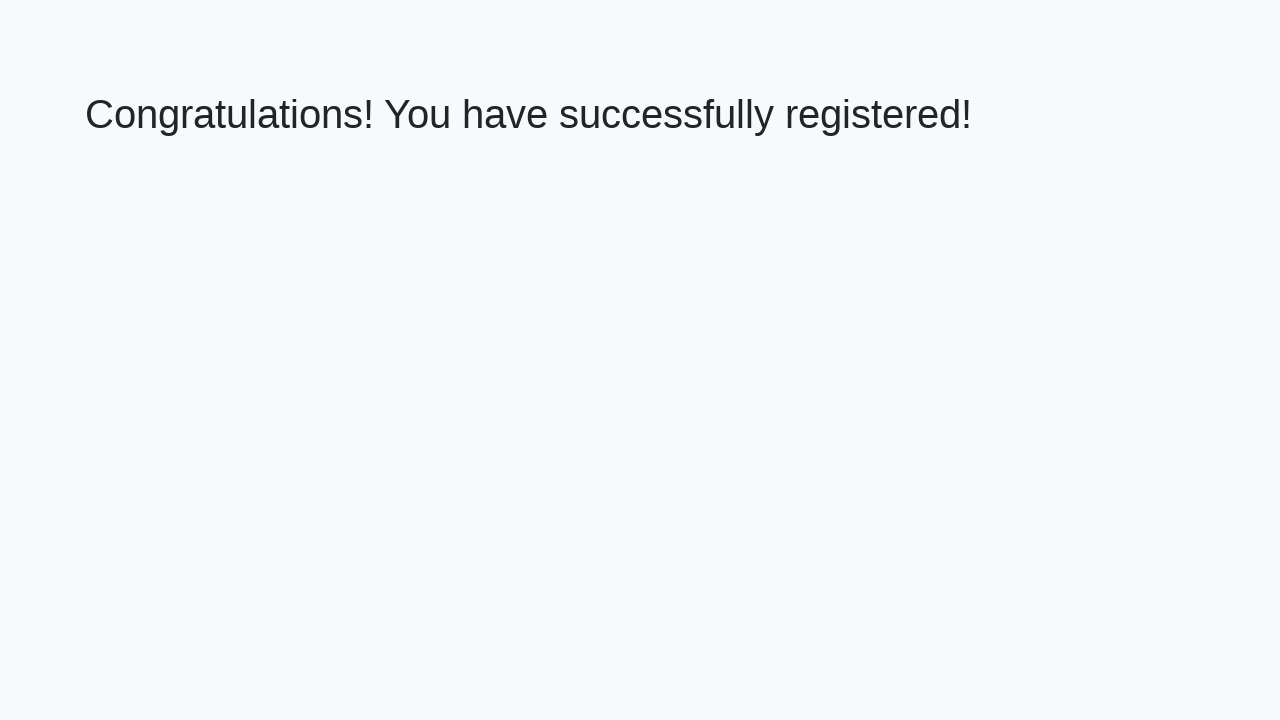

Success message heading appeared
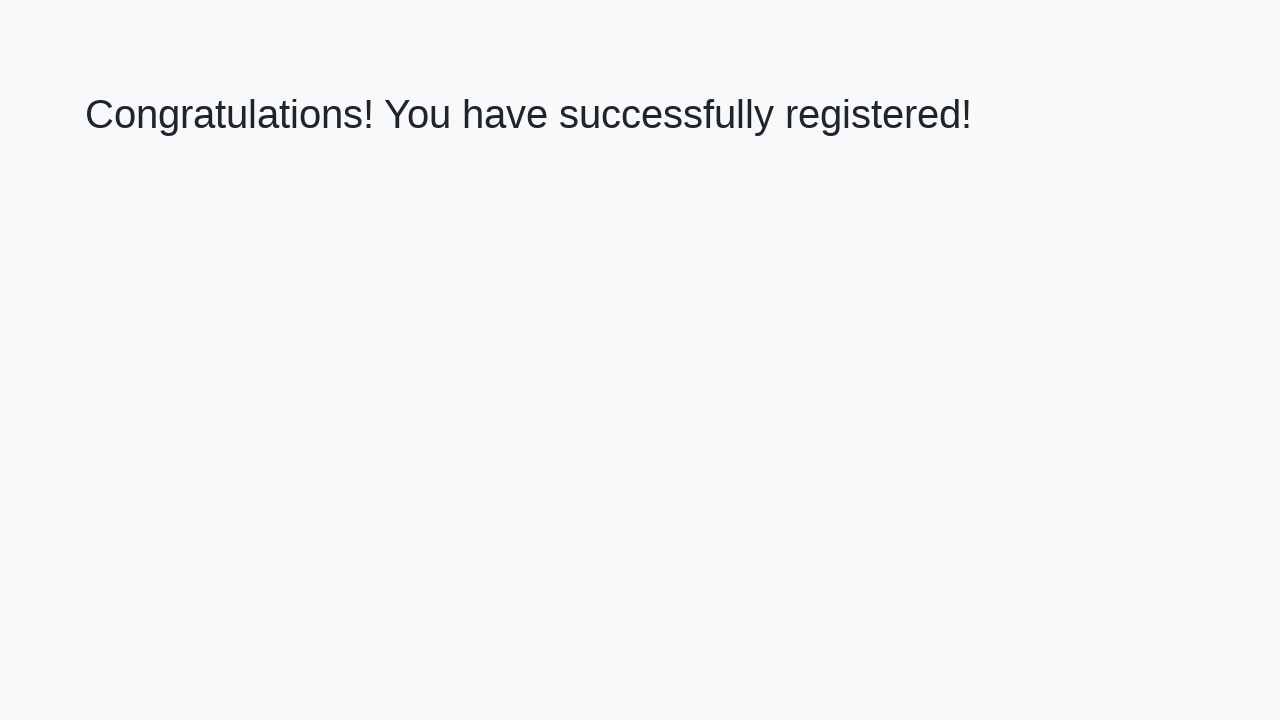

Retrieved success message text
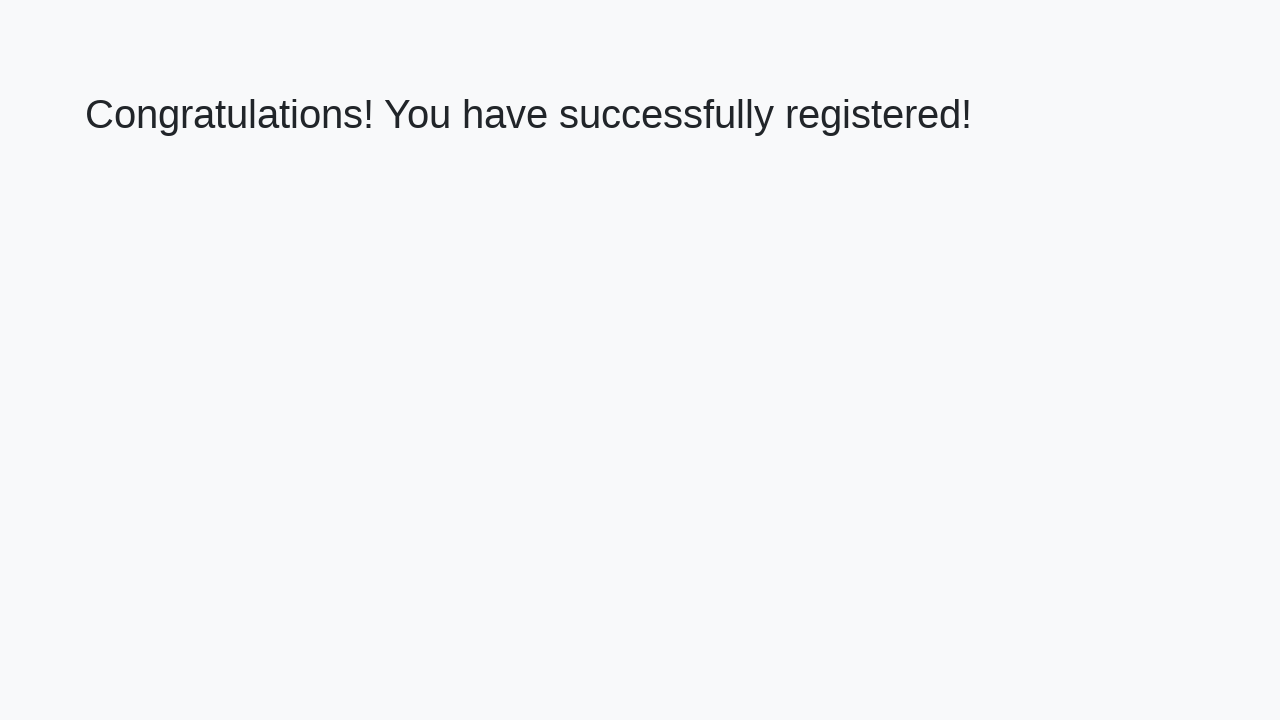

Verified success message: 'Congratulations! You have successfully registered!'
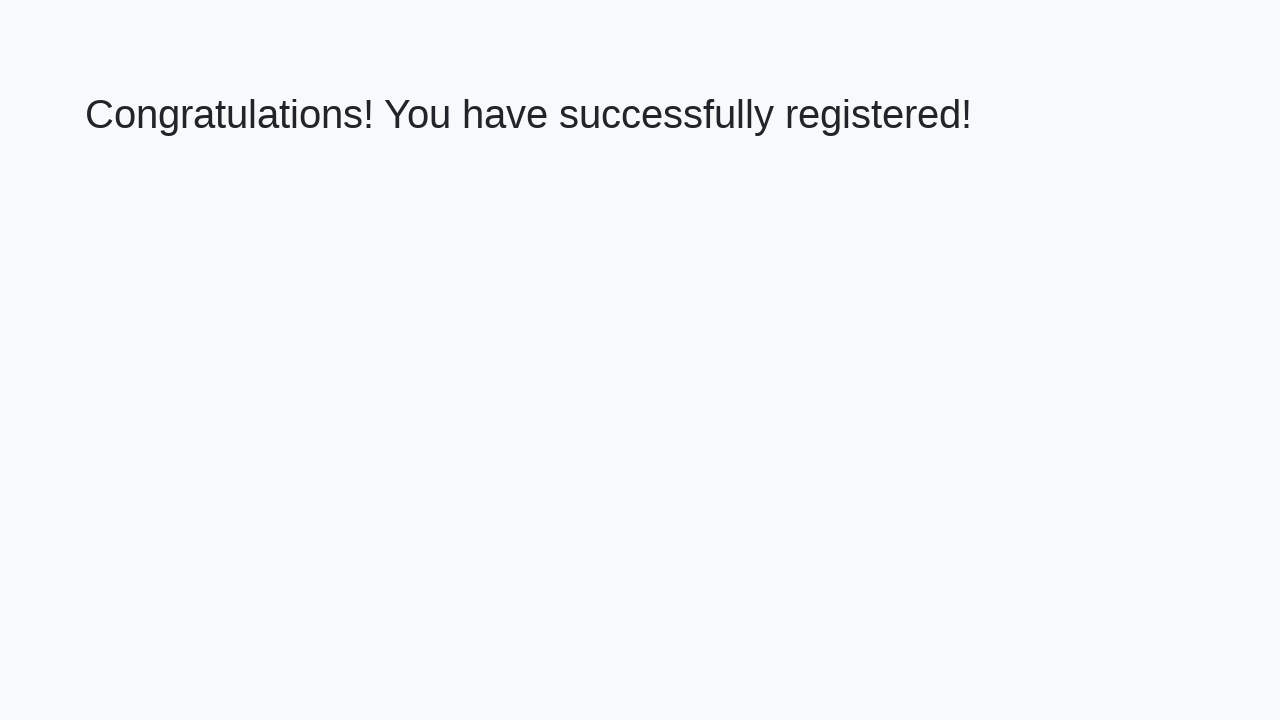

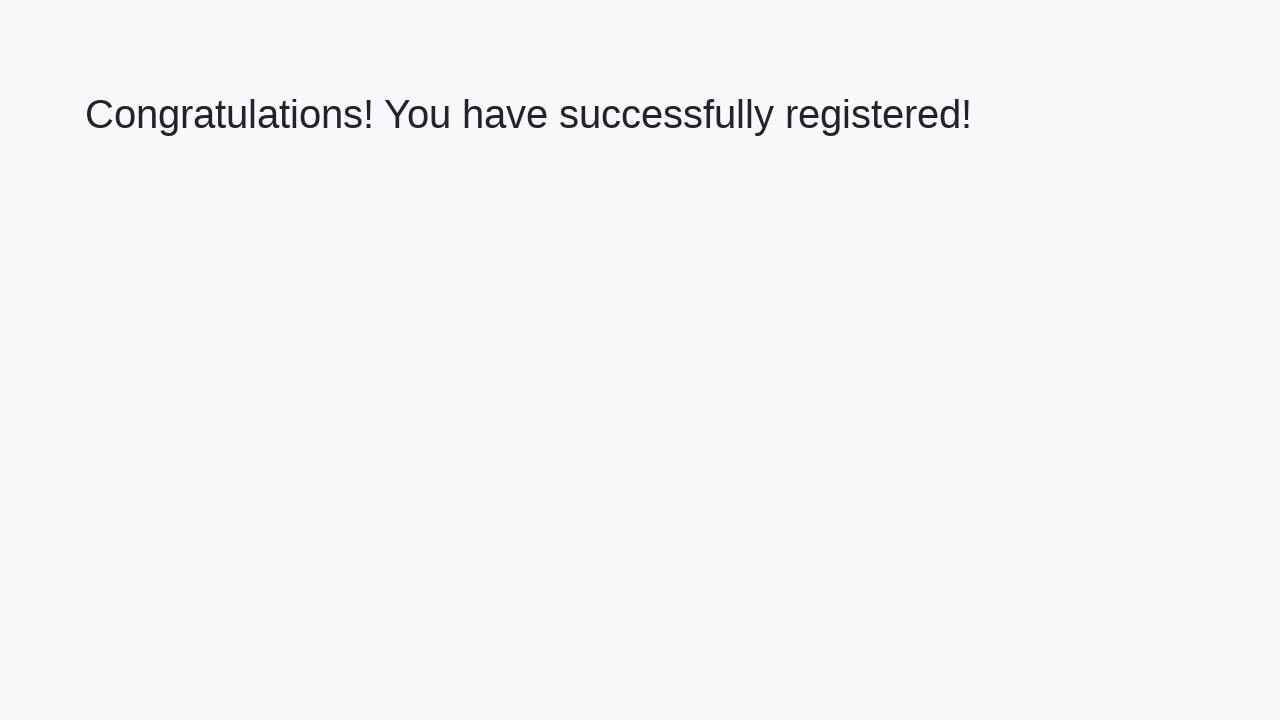